Tests JavaScript alert confirmation dialog by accepting and dismissing the confirmation popup

Starting URL: https://v1.training-support.net/selenium/javascript-alerts

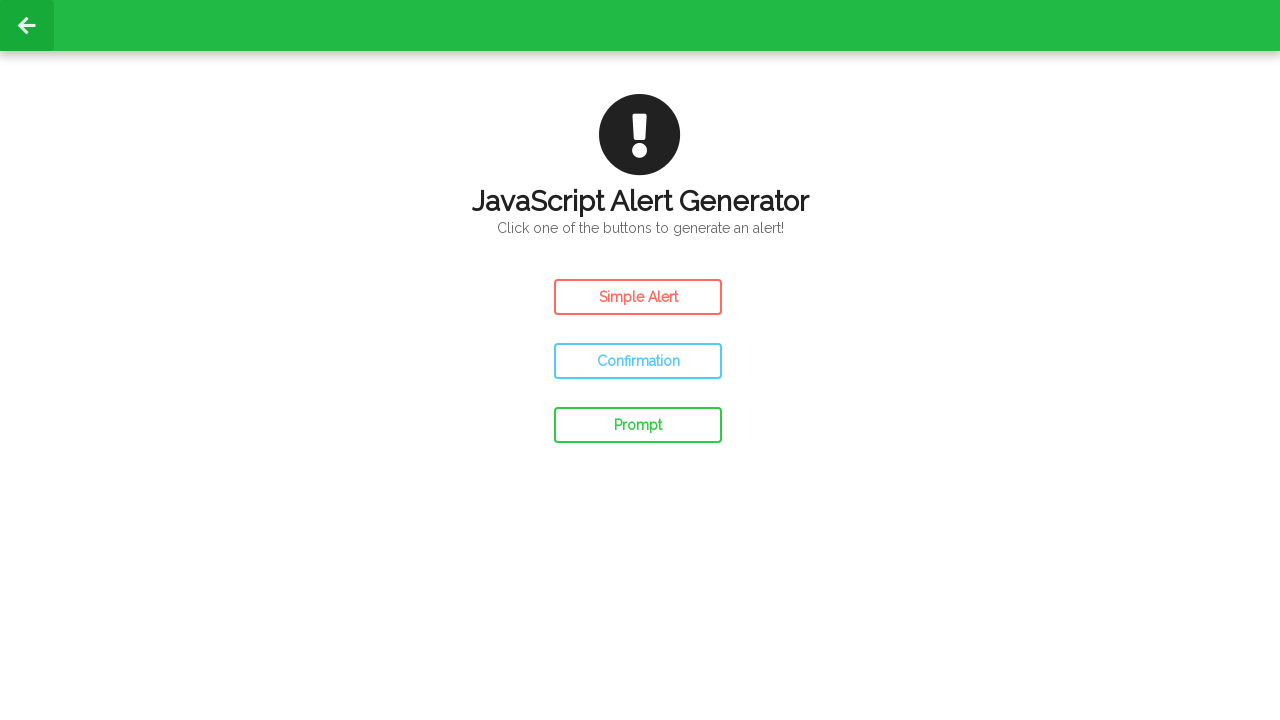

Clicked confirm button to trigger alert at (638, 361) on #confirm
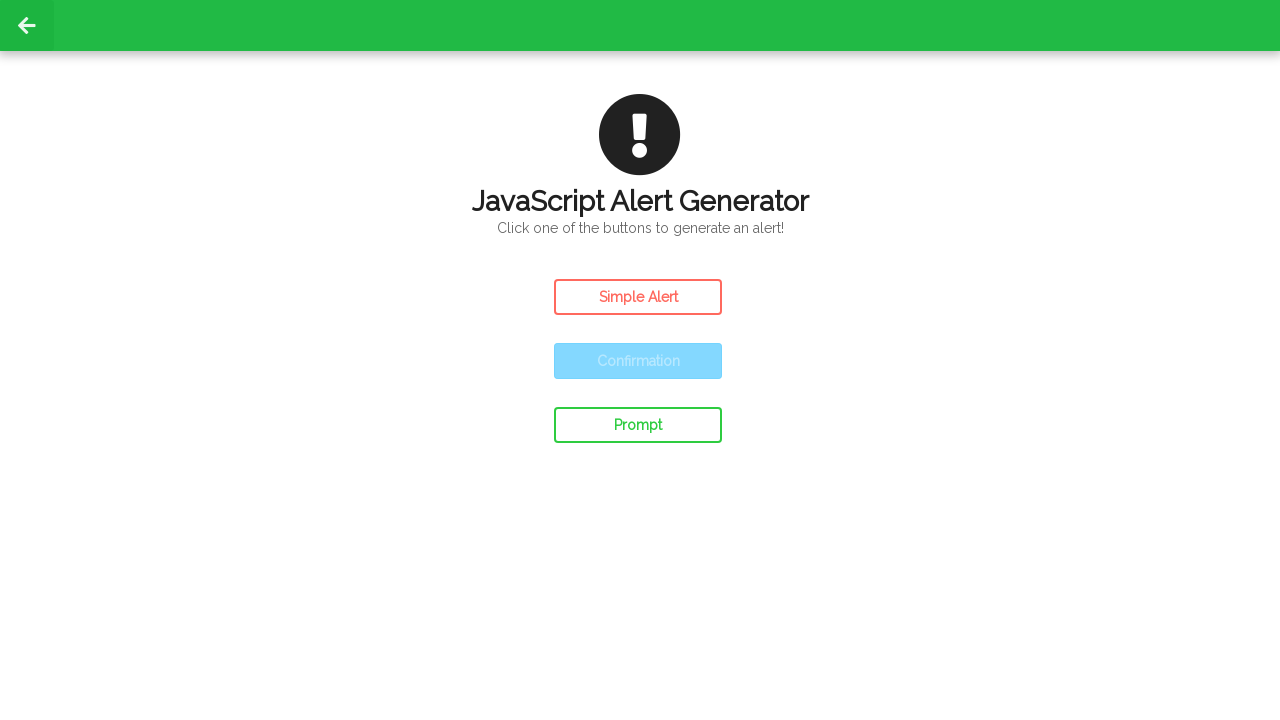

Set up dialog handler to accept confirmation
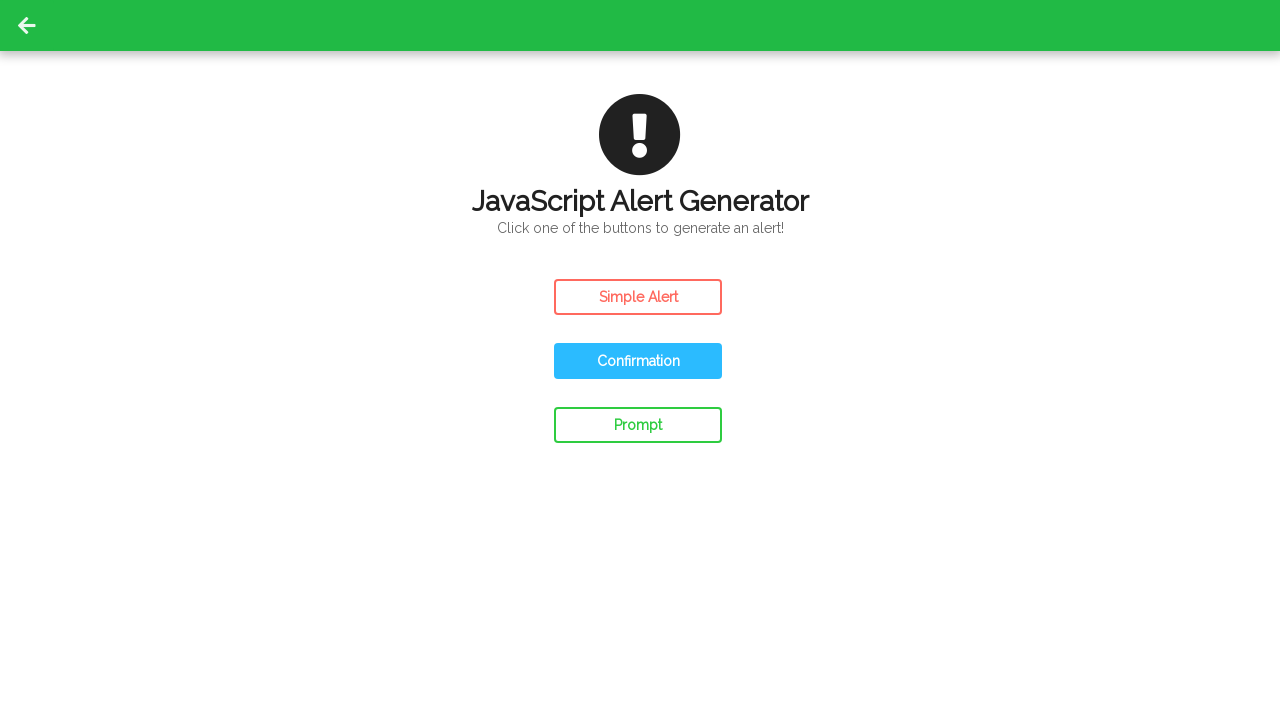

Clicked confirm button and accepted the confirmation dialog at (638, 361) on #confirm
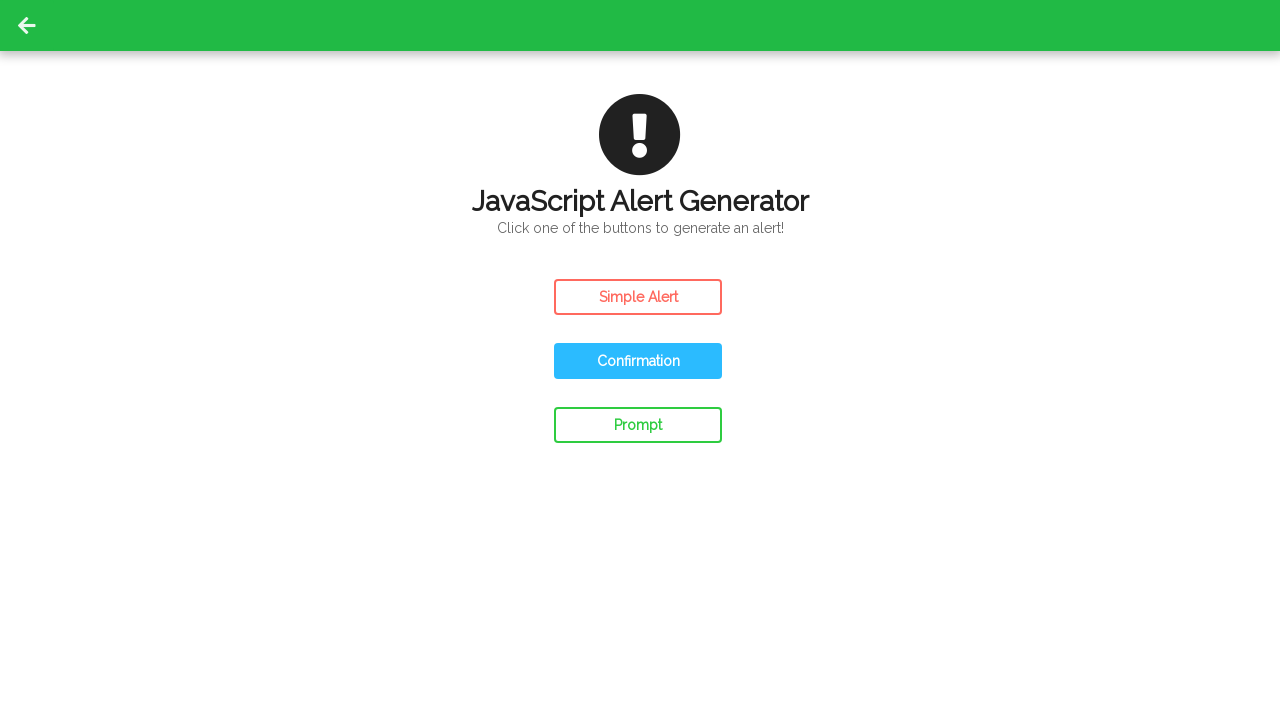

Set up dialog handler to dismiss confirmation
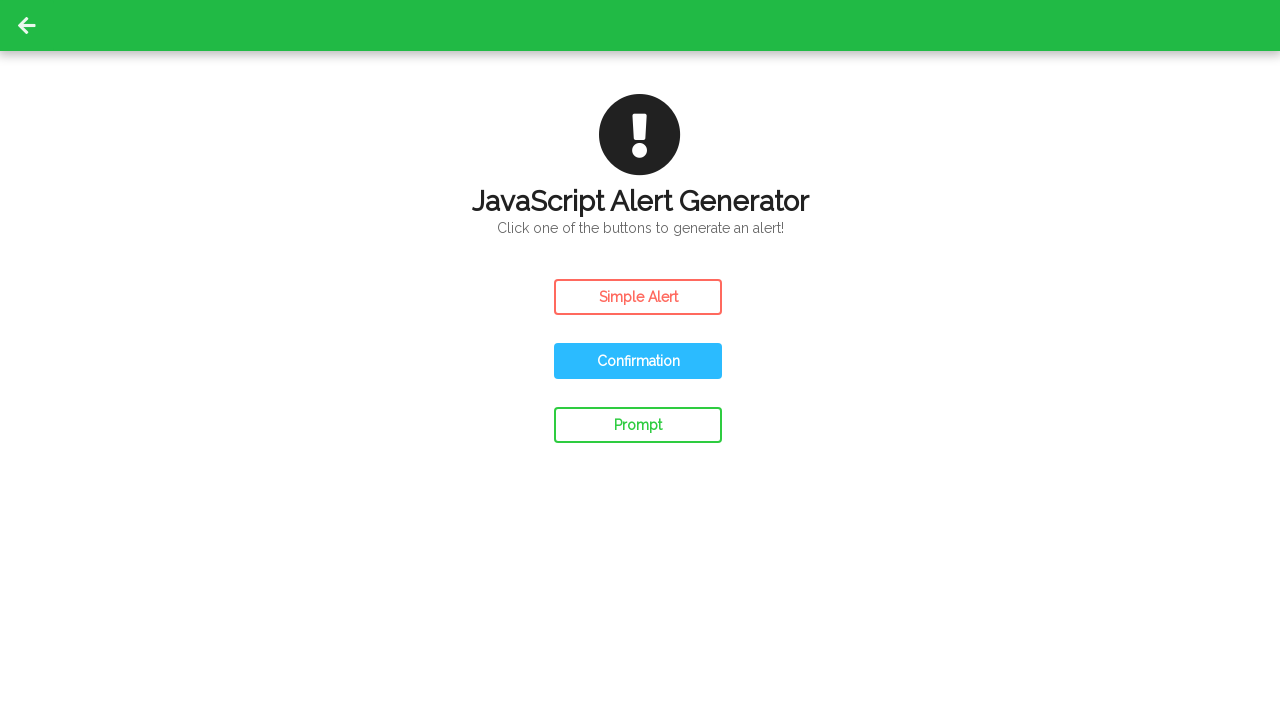

Clicked confirm button and dismissed the confirmation dialog at (638, 361) on #confirm
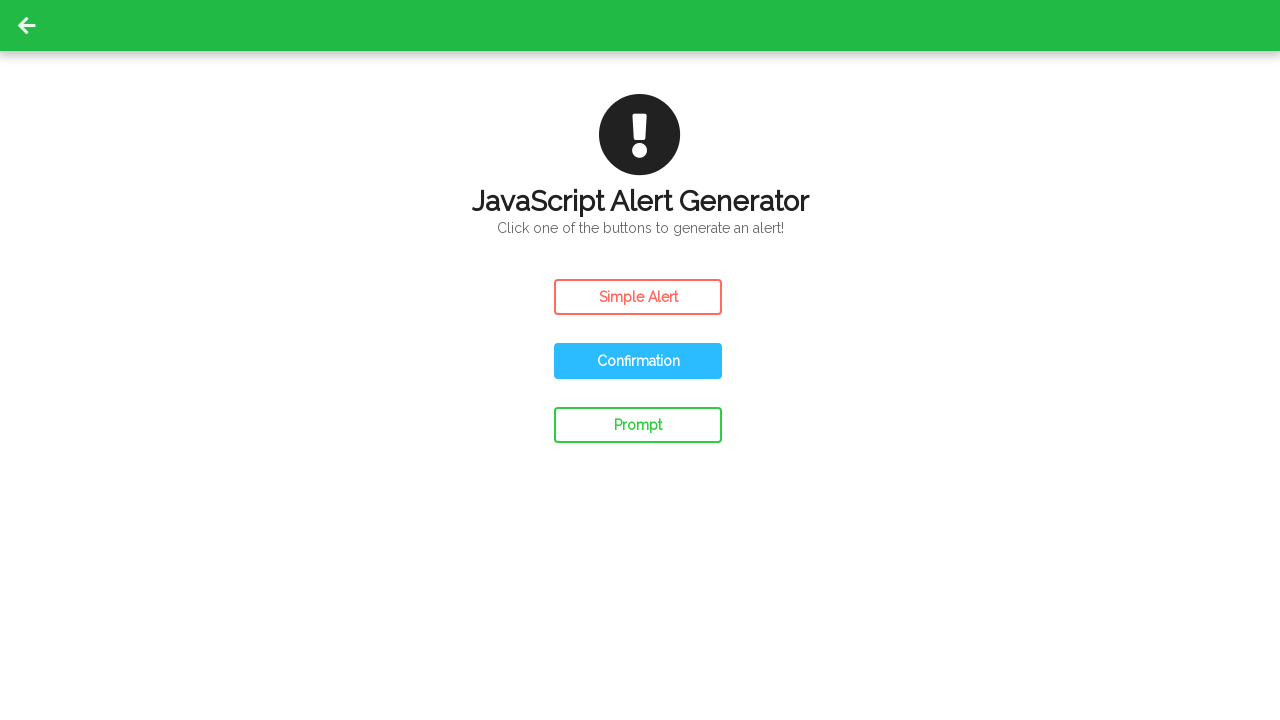

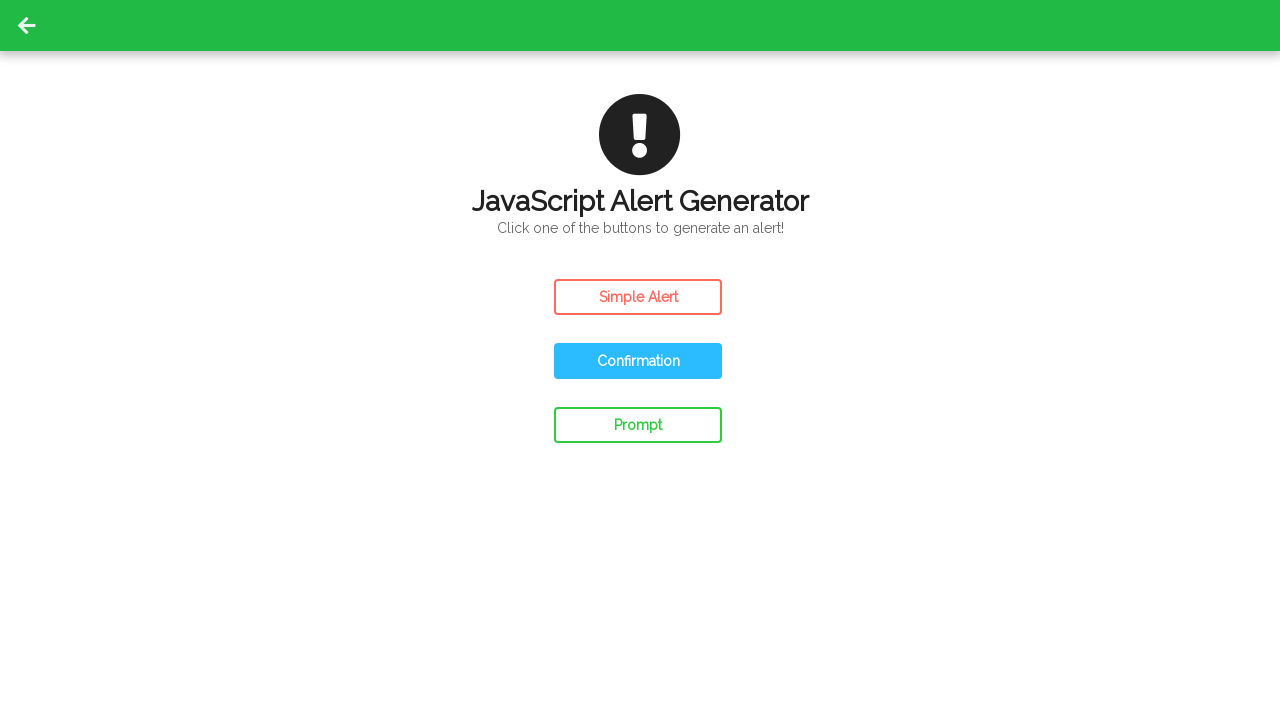